Tests the forgot password form by entering an email address and submitting the form to request password reset instructions.

Starting URL: https://practice.expandtesting.com/forgot-password

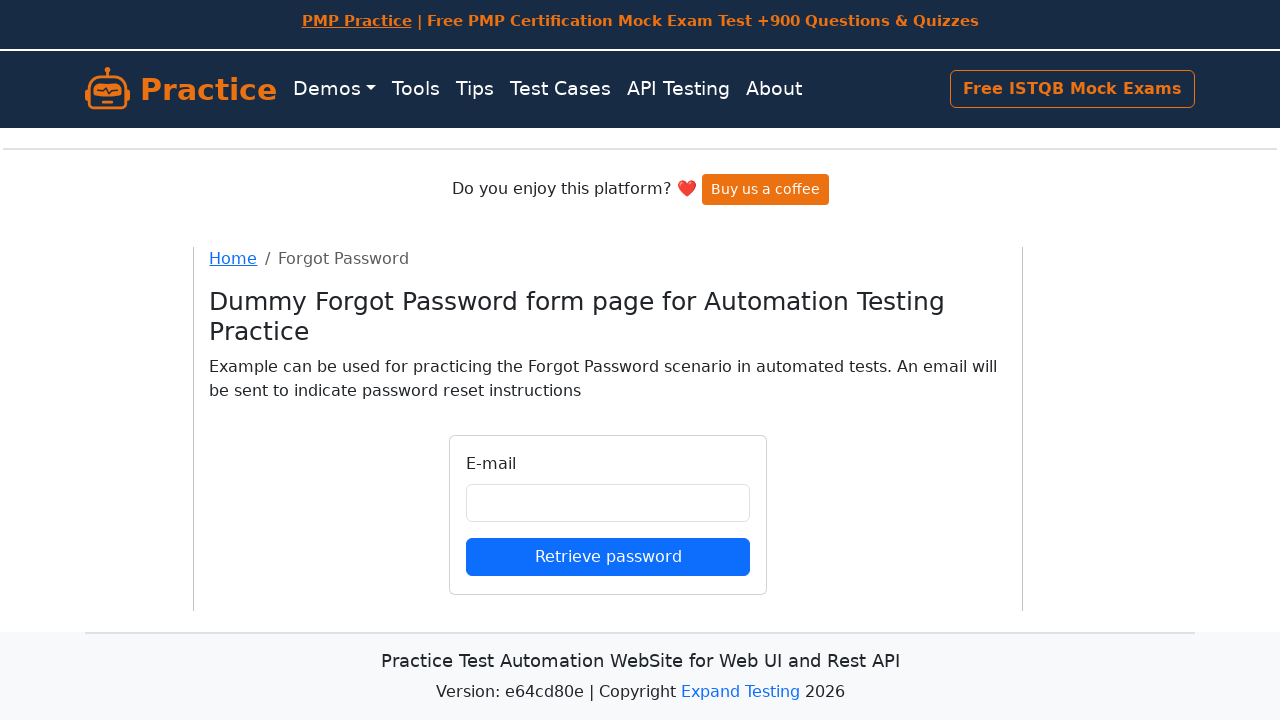

Filled email field with 'testuser2024@example.com' on input#email
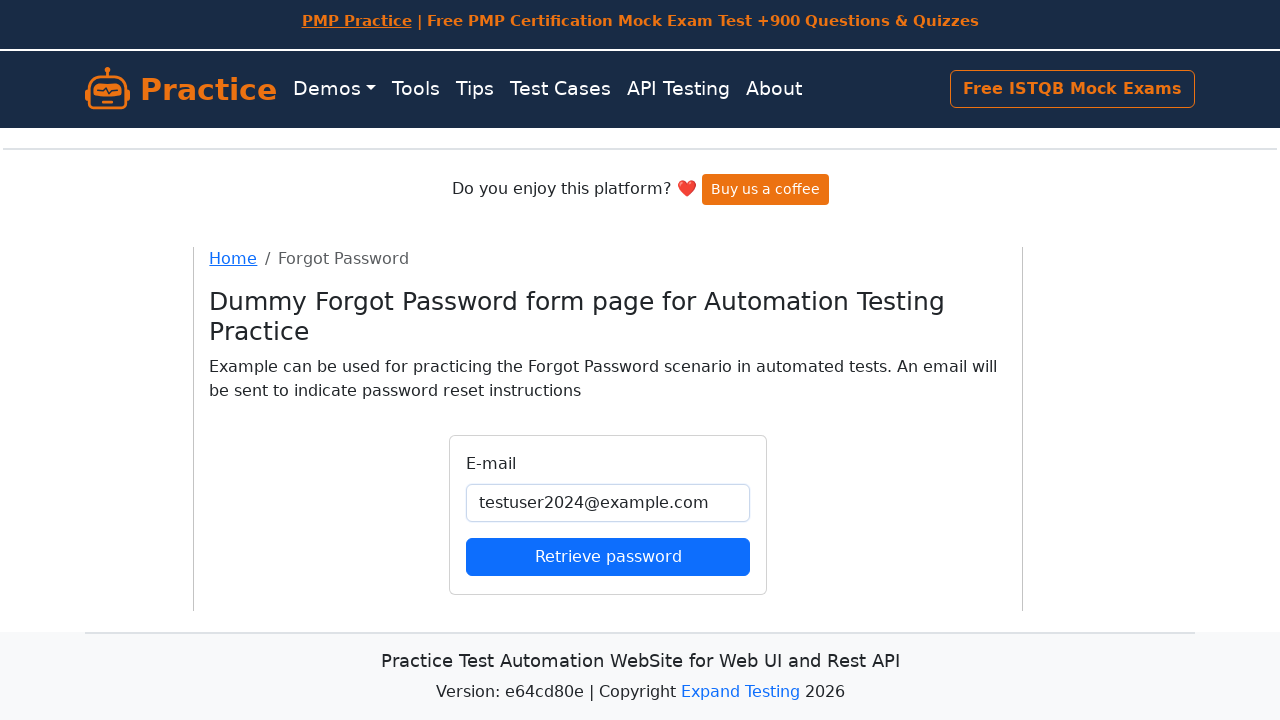

Clicked submit button to request password reset at (608, 556) on button[type='submit']
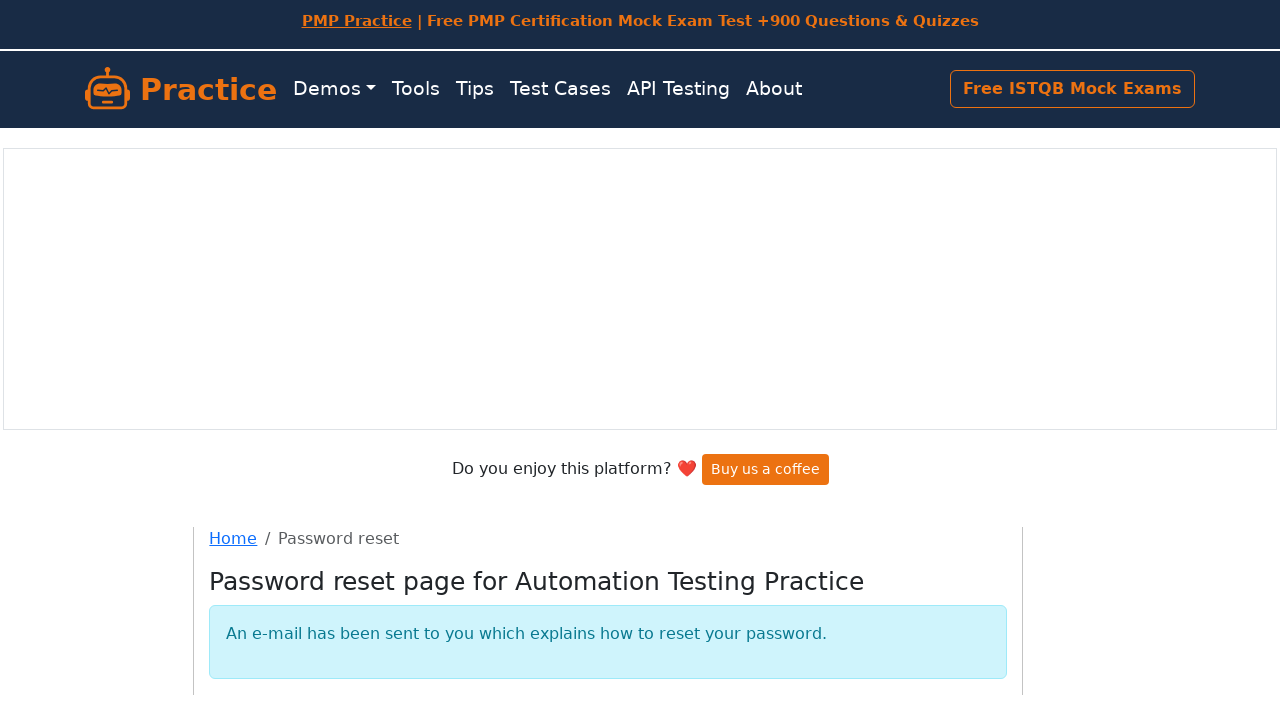

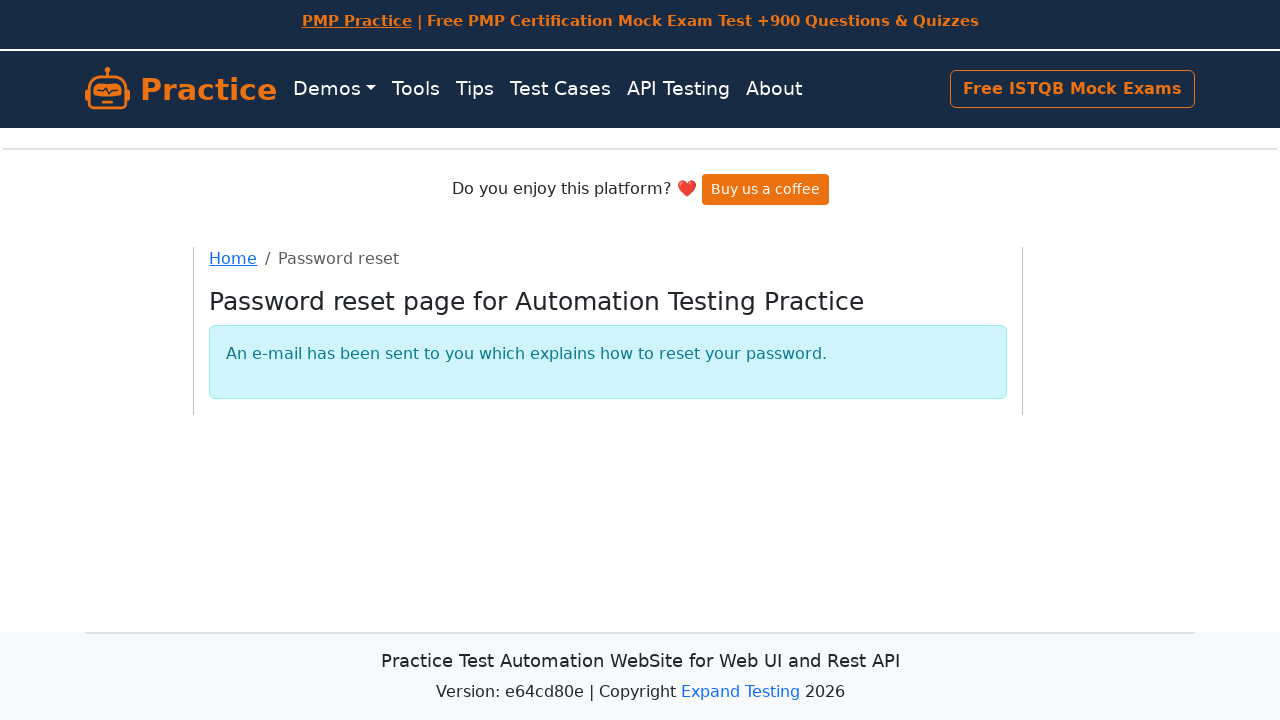